Tests dropdown selection functionality by selecting options using different methods - by index, by value, and by visible text

Starting URL: https://www.globalsqa.com/demo-site/select-dropdown-menu/

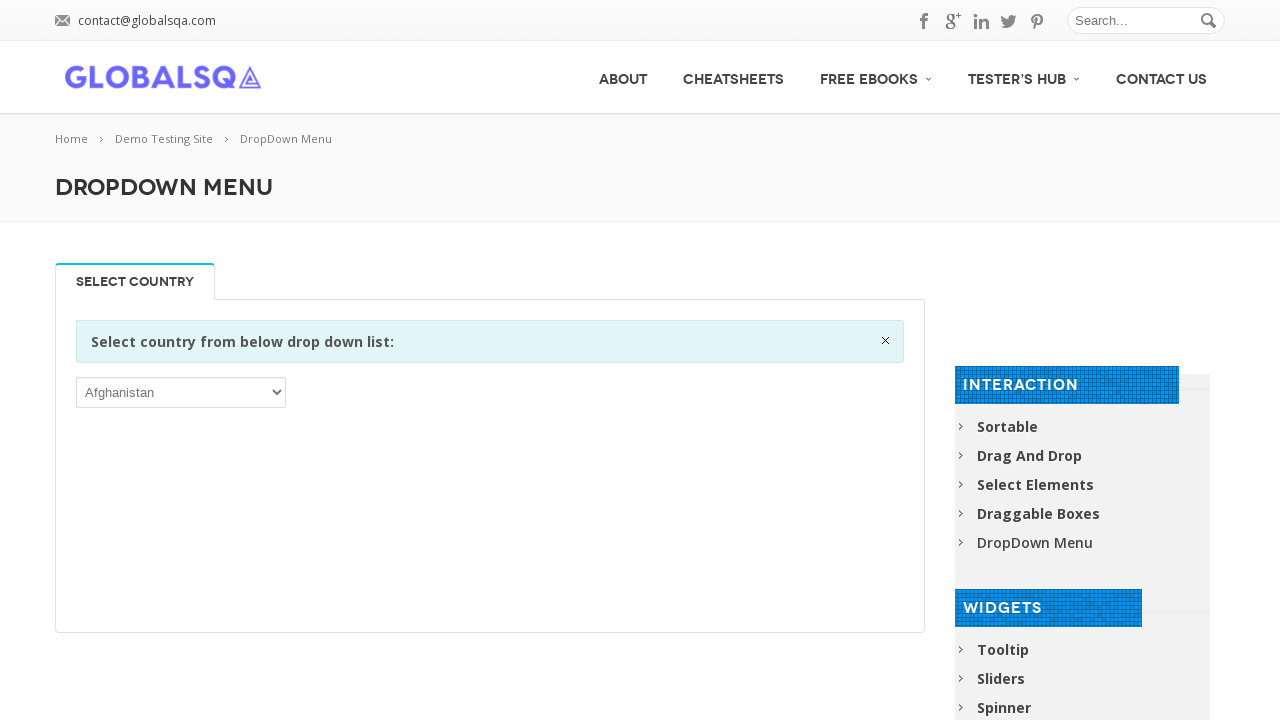

Selected dropdown option by index 5 (6th option) on //*[@id="post-2646"]/div[2]/div/div/div/p/select
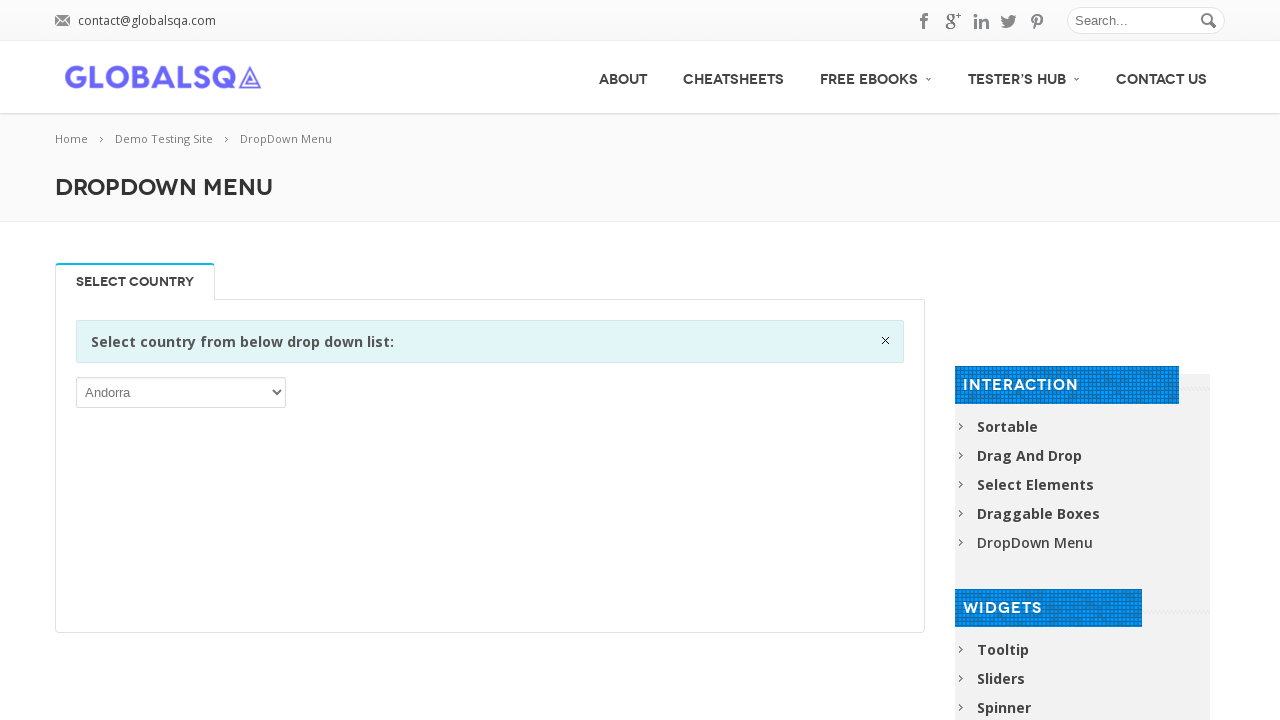

Waited 1000ms between selections
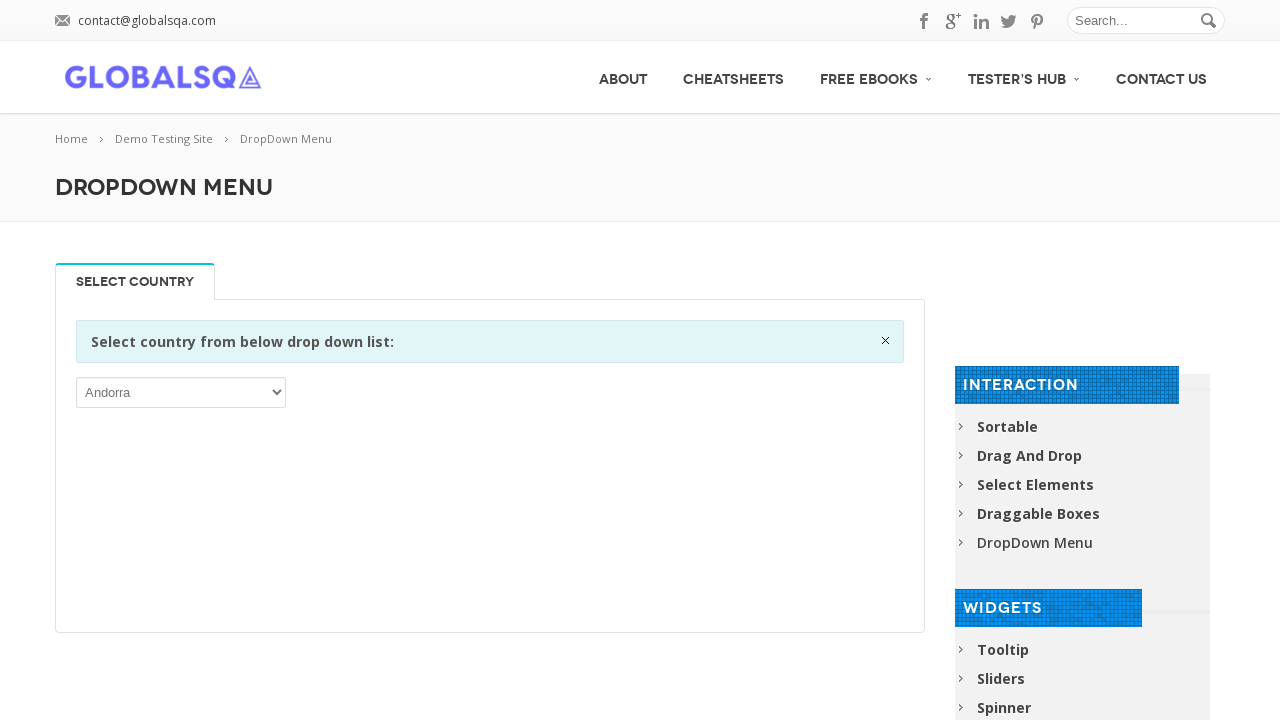

Selected dropdown option by value 'CXR' on //*[@id="post-2646"]/div[2]/div/div/div/p/select
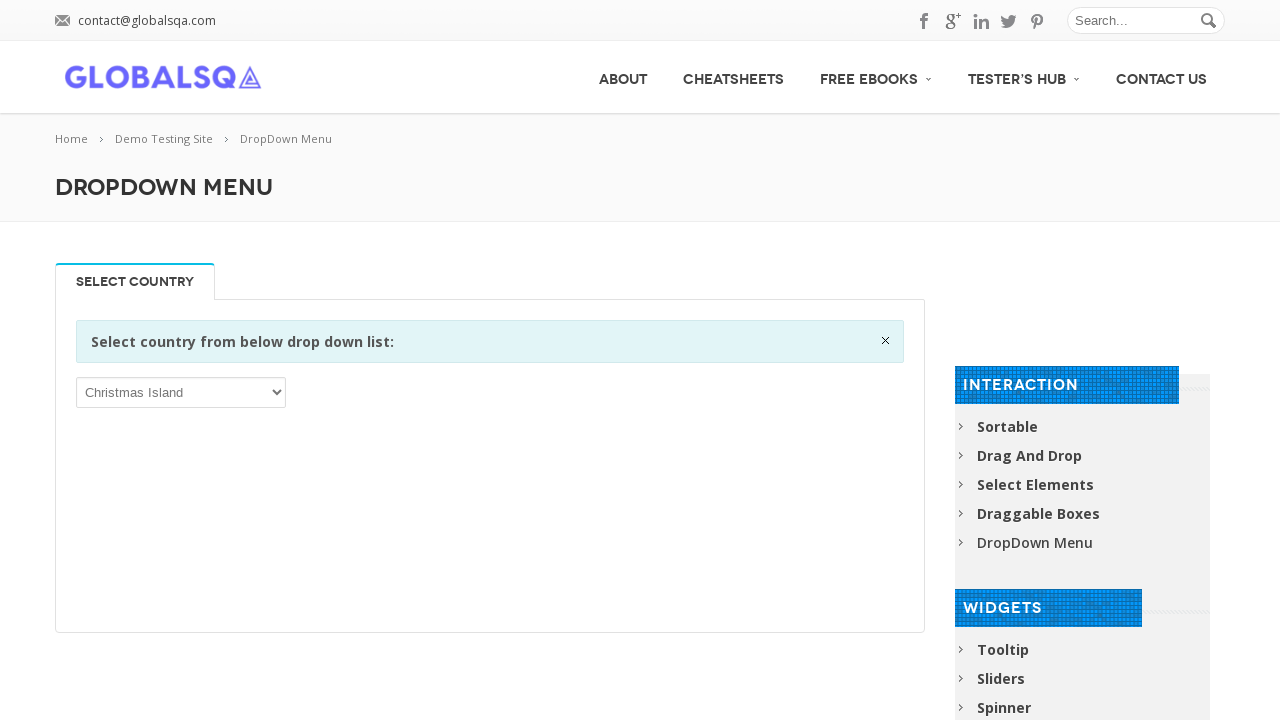

Waited 1000ms between selections
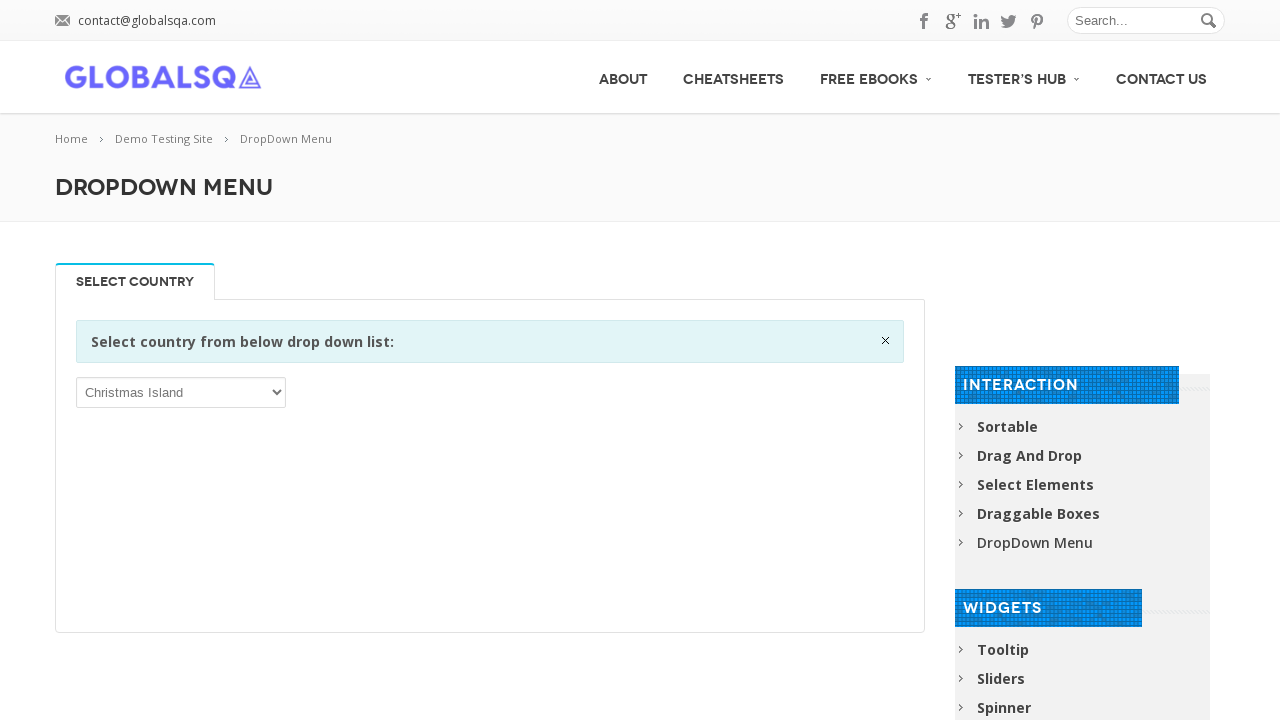

Selected dropdown option by visible text 'India' on //*[@id="post-2646"]/div[2]/div/div/div/p/select
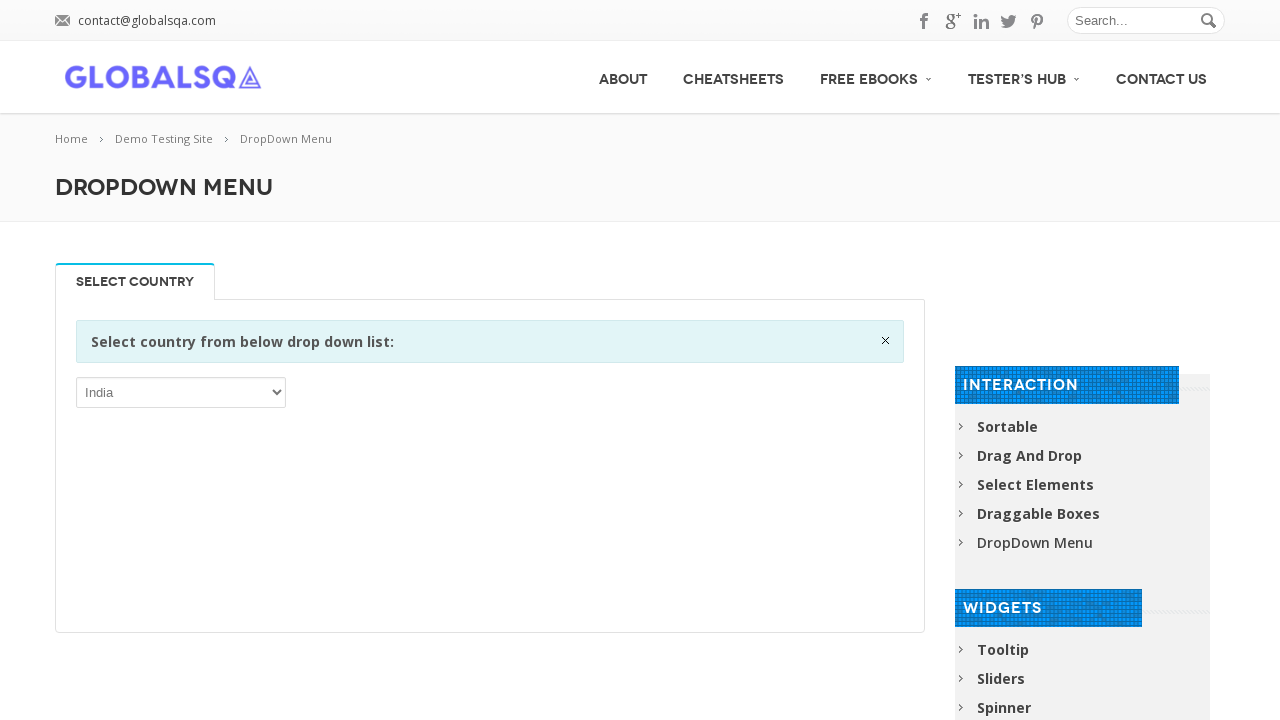

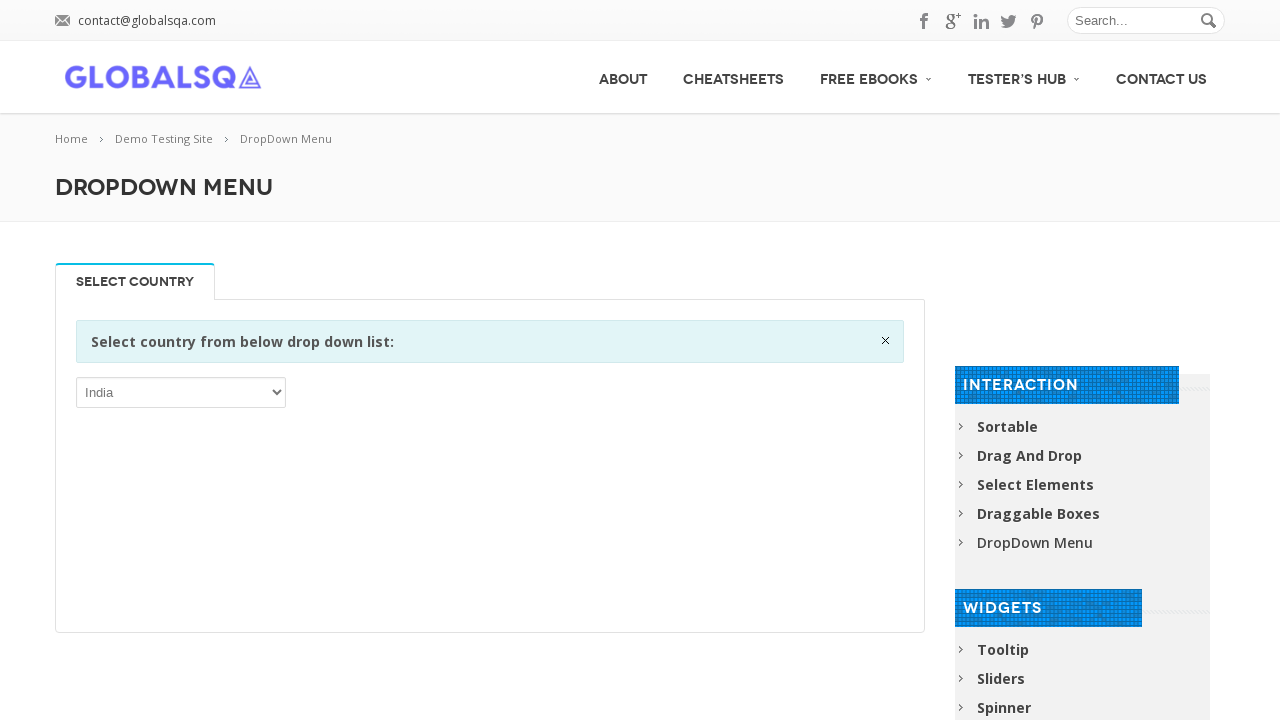